Tests a registration form by filling in first name, last name, and email fields, then submitting and verifying the success message

Starting URL: http://suninjuly.github.io/registration1.html

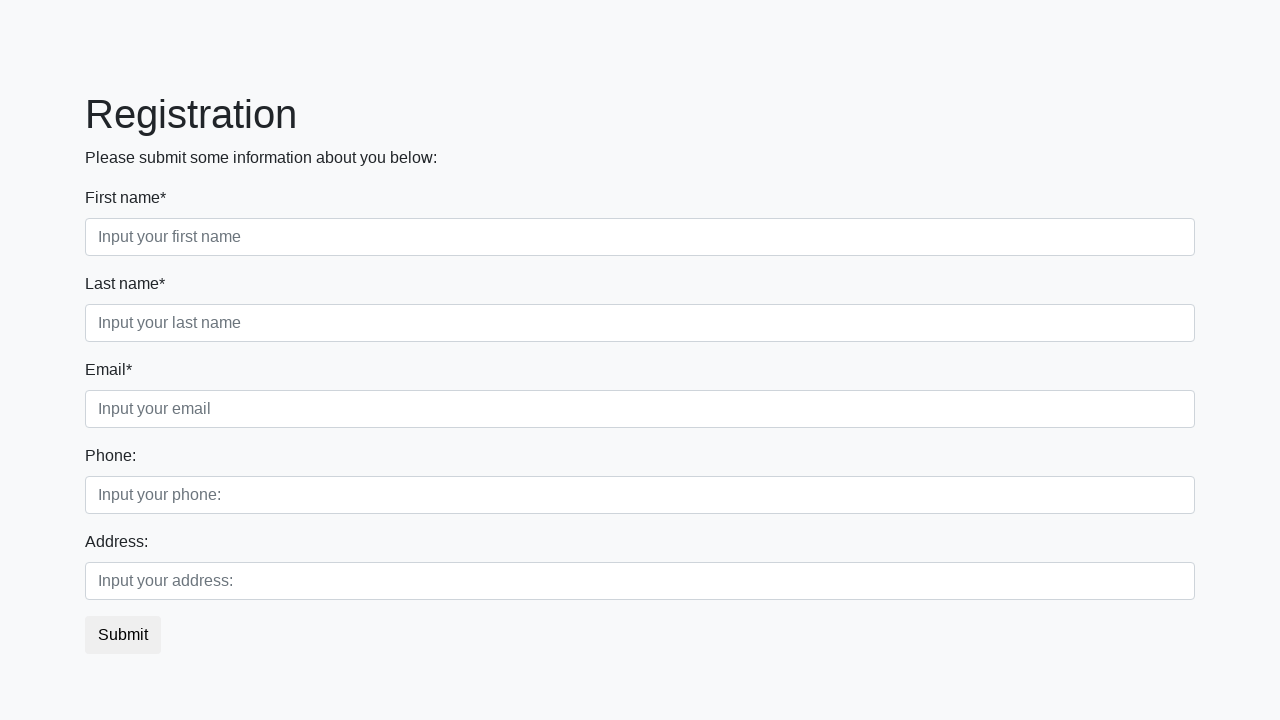

Filled first name field with 'Ivan' on .first_block .first_class input
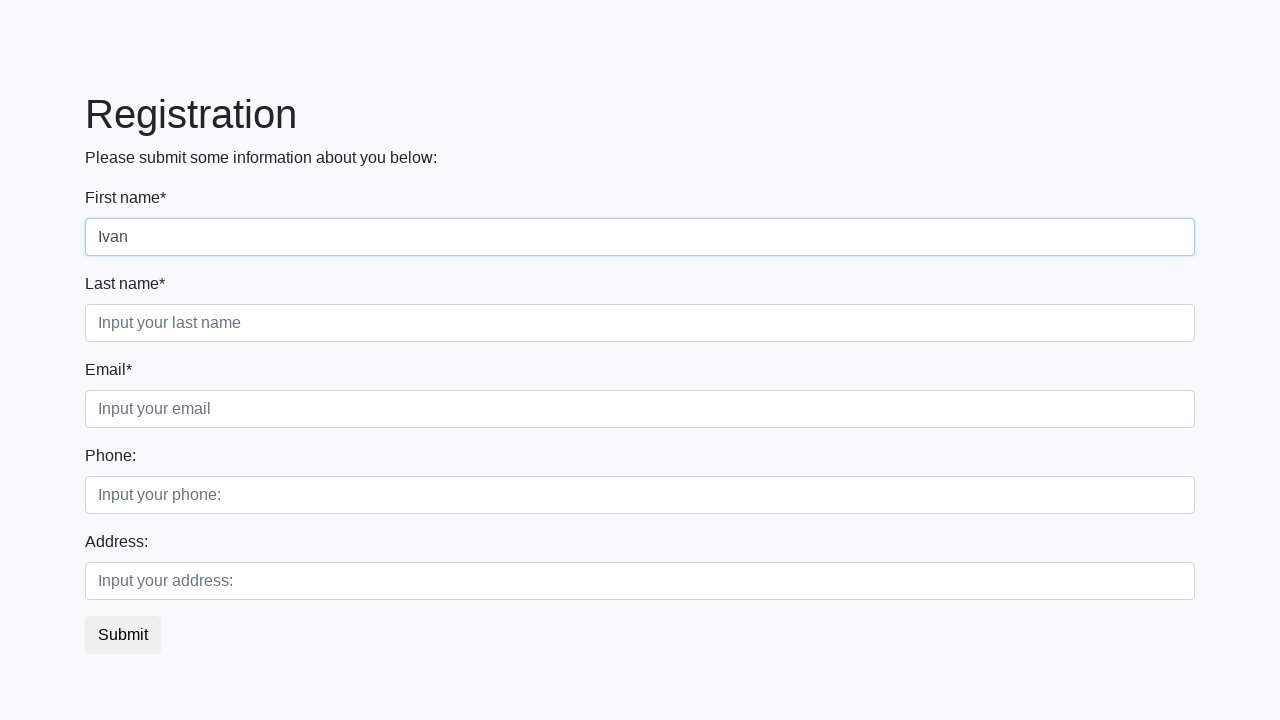

Filled last name field with 'Petrov' on .first_block .second_class input
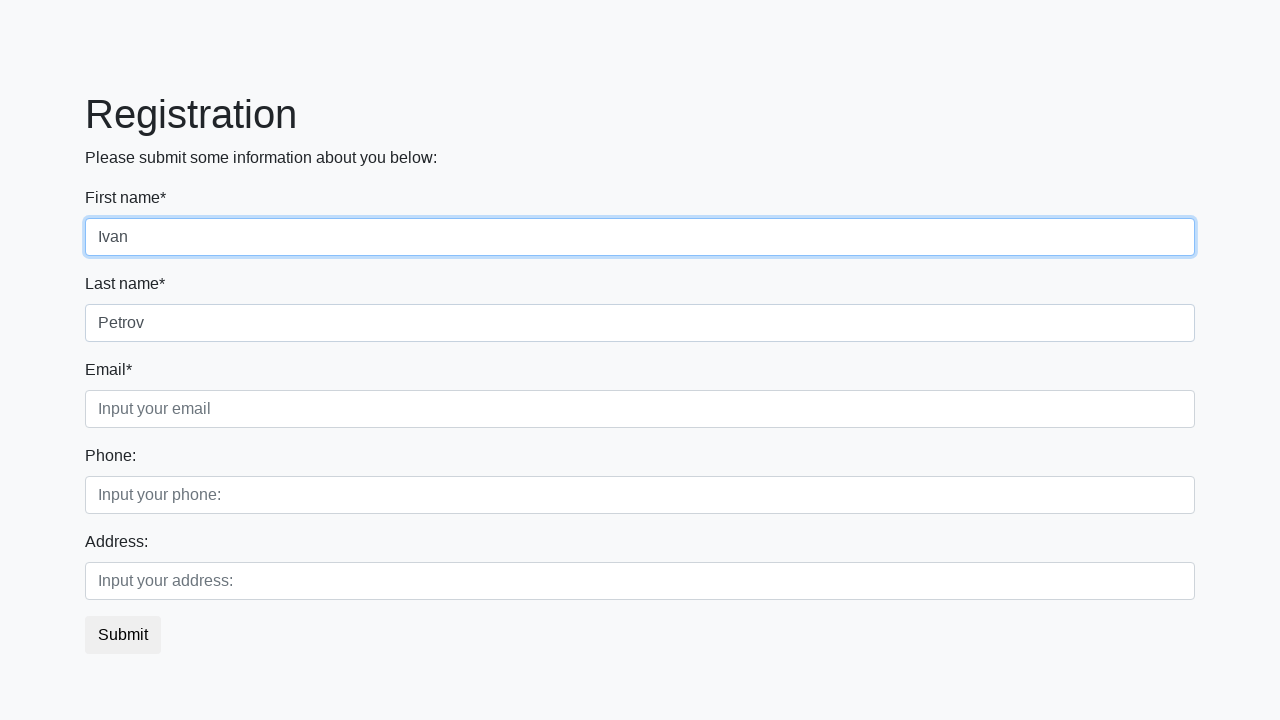

Filled email field with 'ivan_petrov@mail.ru' on .first_block .third_class input
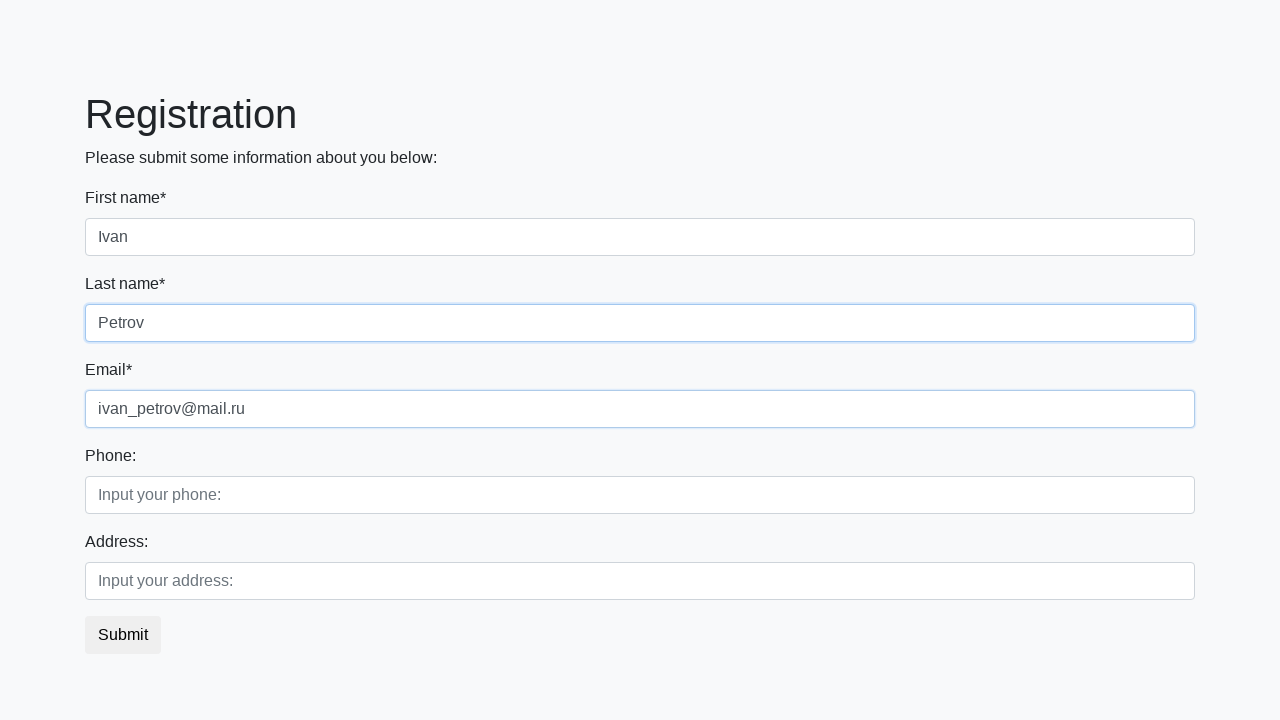

Clicked registration submit button at (123, 635) on button.btn
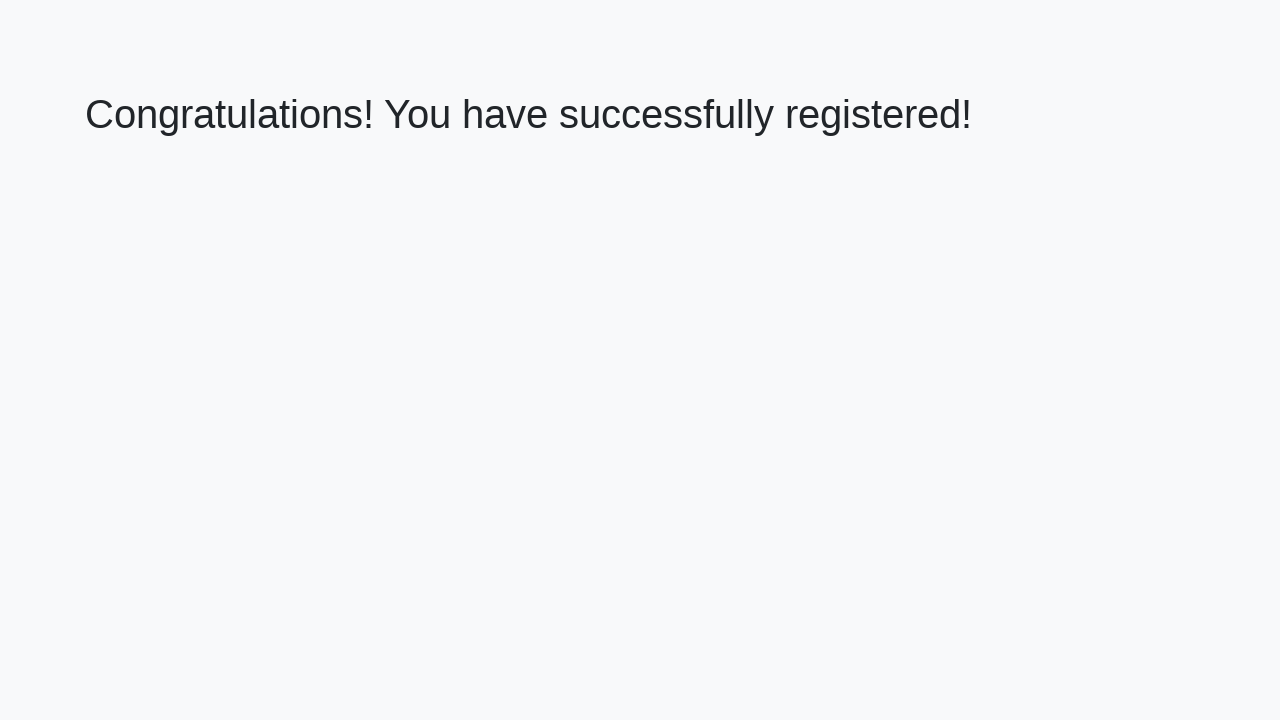

Success message heading appeared on page
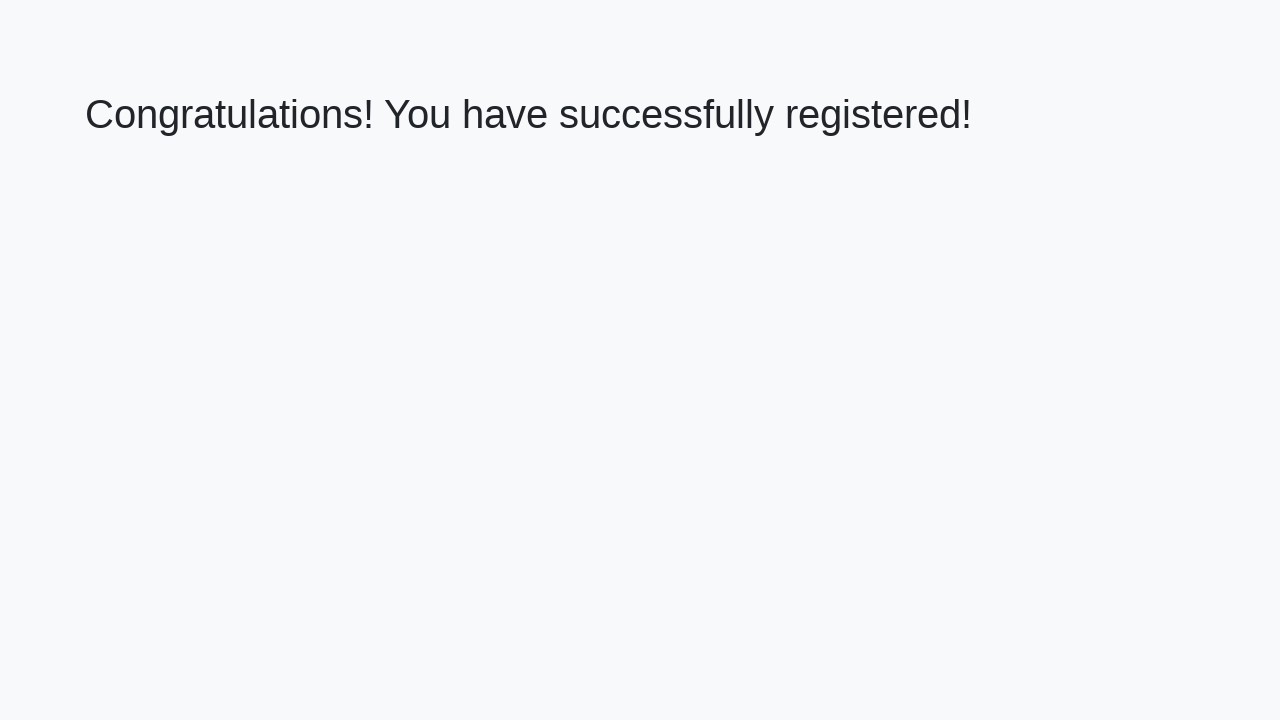

Retrieved success message text
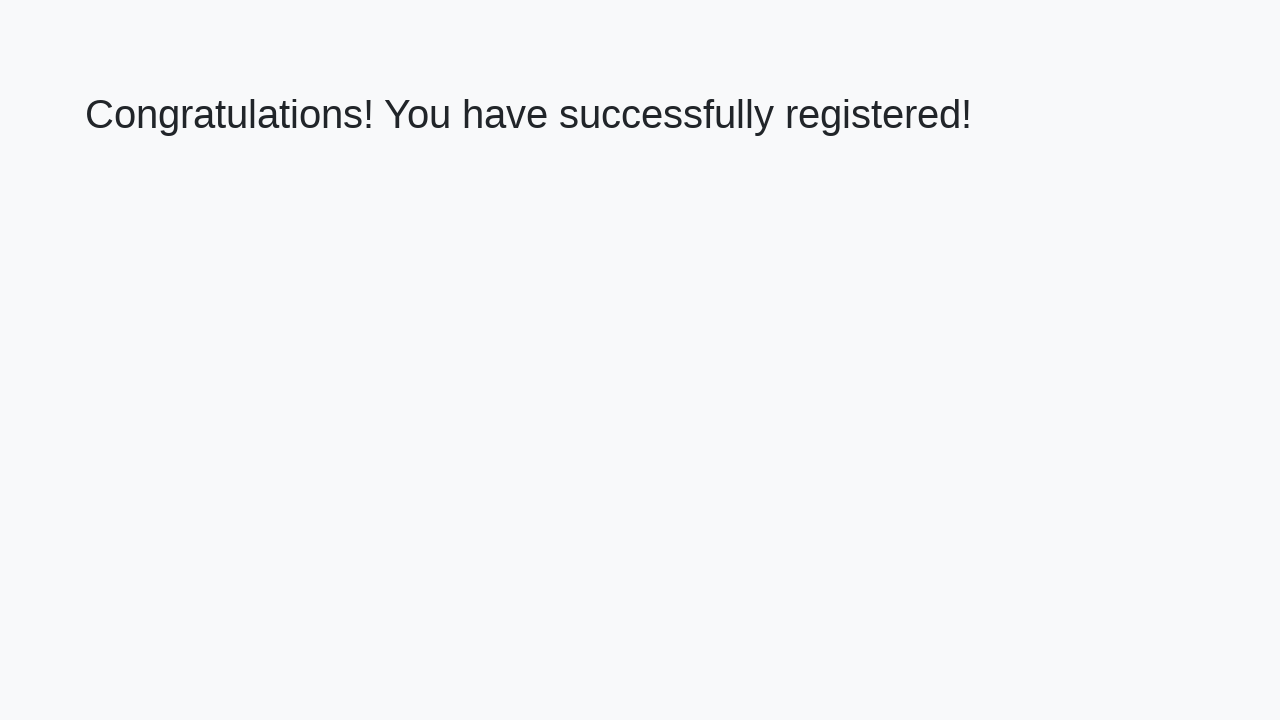

Verified success message text matches expected congratulations message
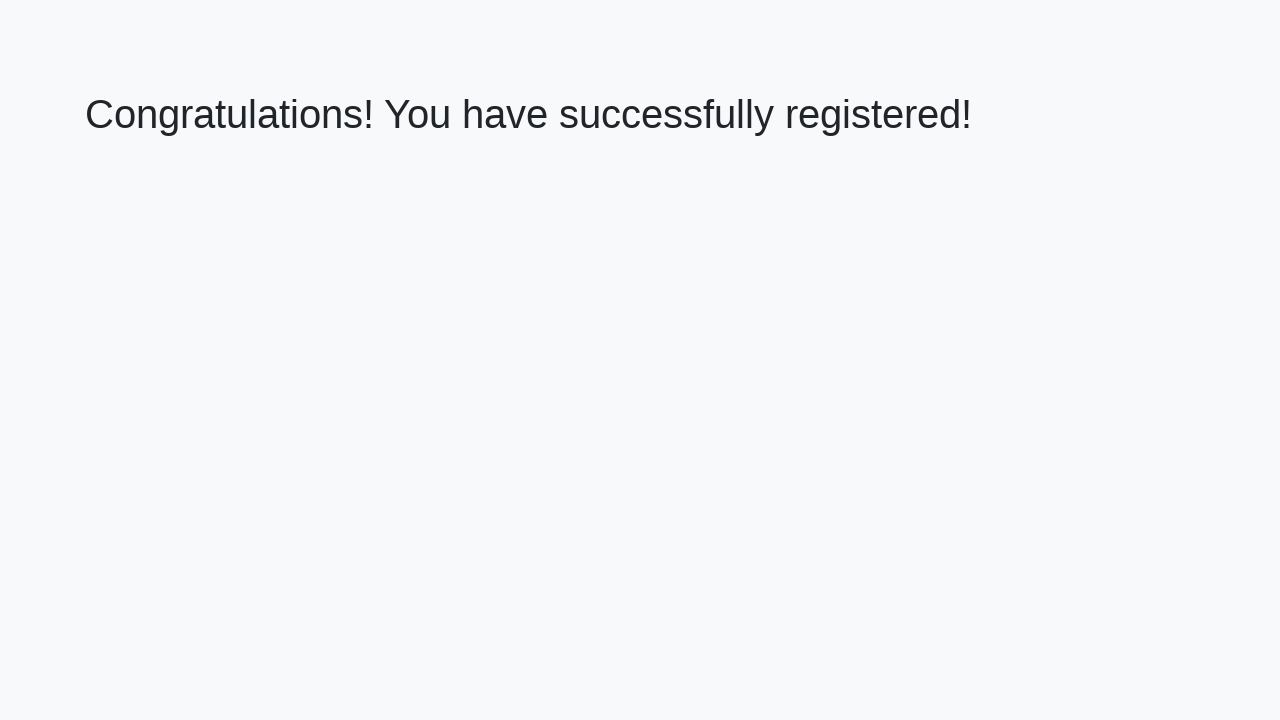

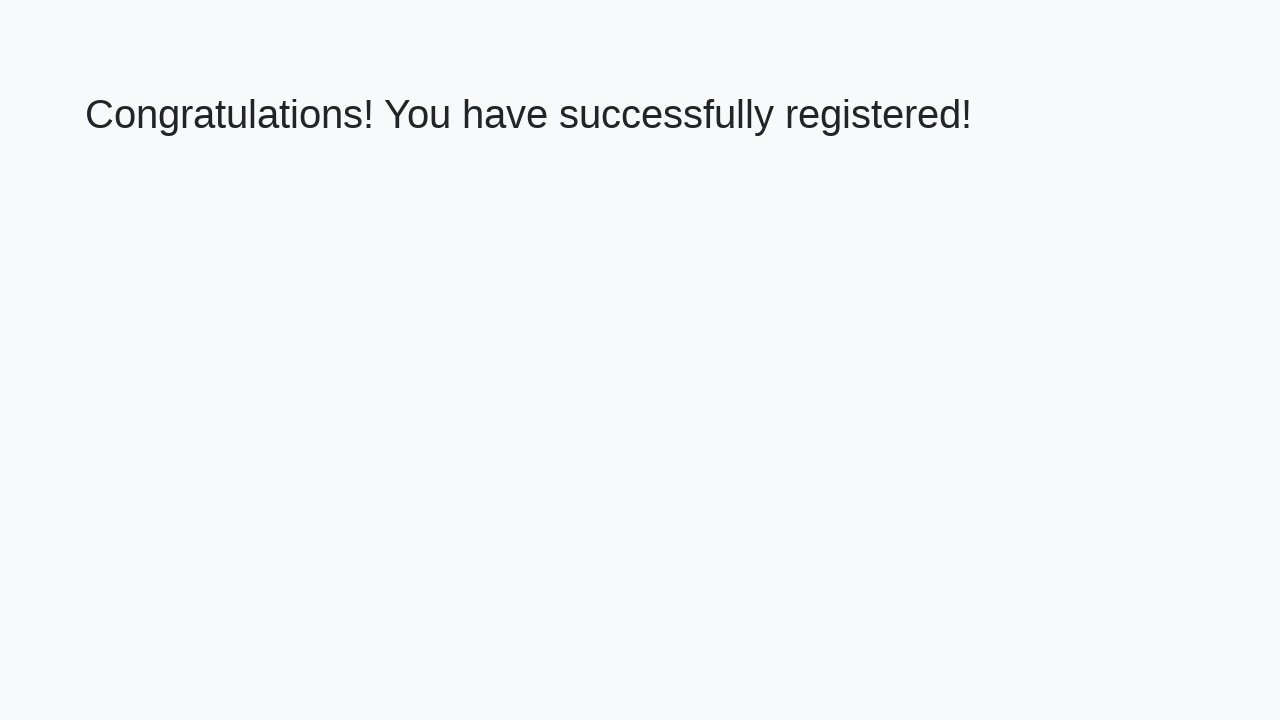